Tests JavaScript prompt dialog by clicking the prompt button, entering a name, accepting the dialog, and verifying the name appears in the result message

Starting URL: https://the-internet.herokuapp.com/javascript_alerts

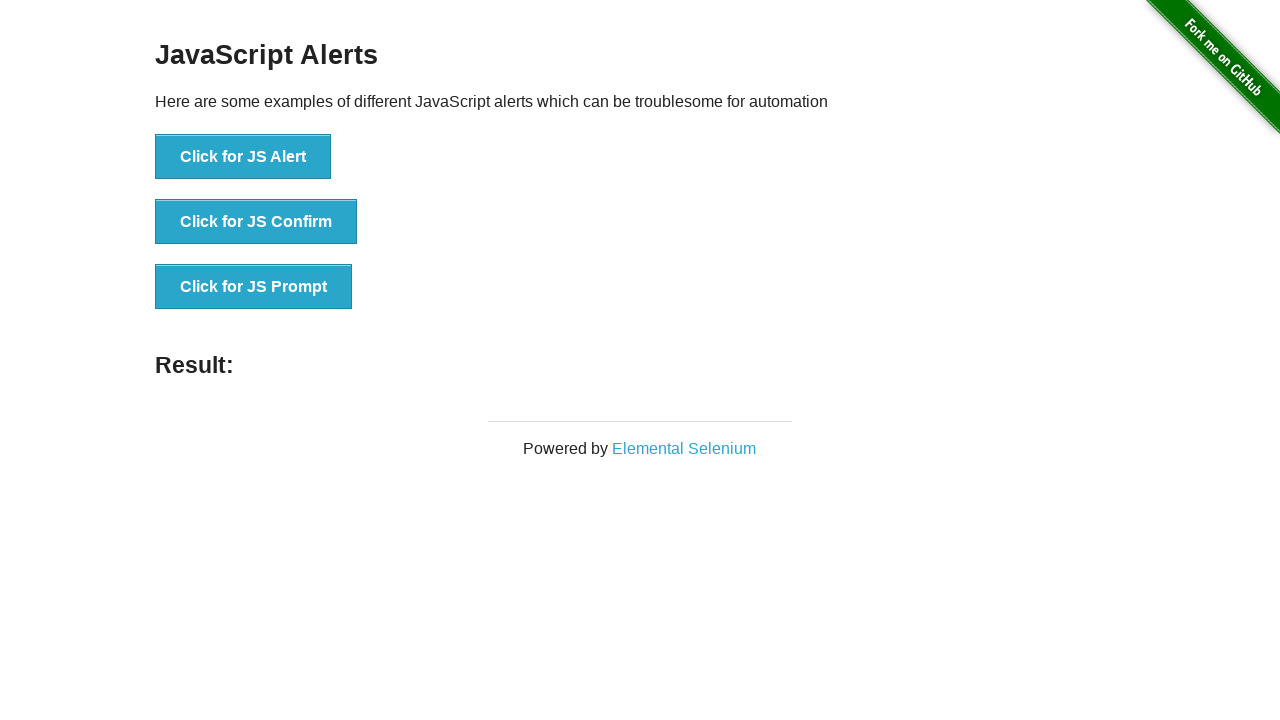

Registered dialog handler to accept prompt with name 'Marco Rossi'
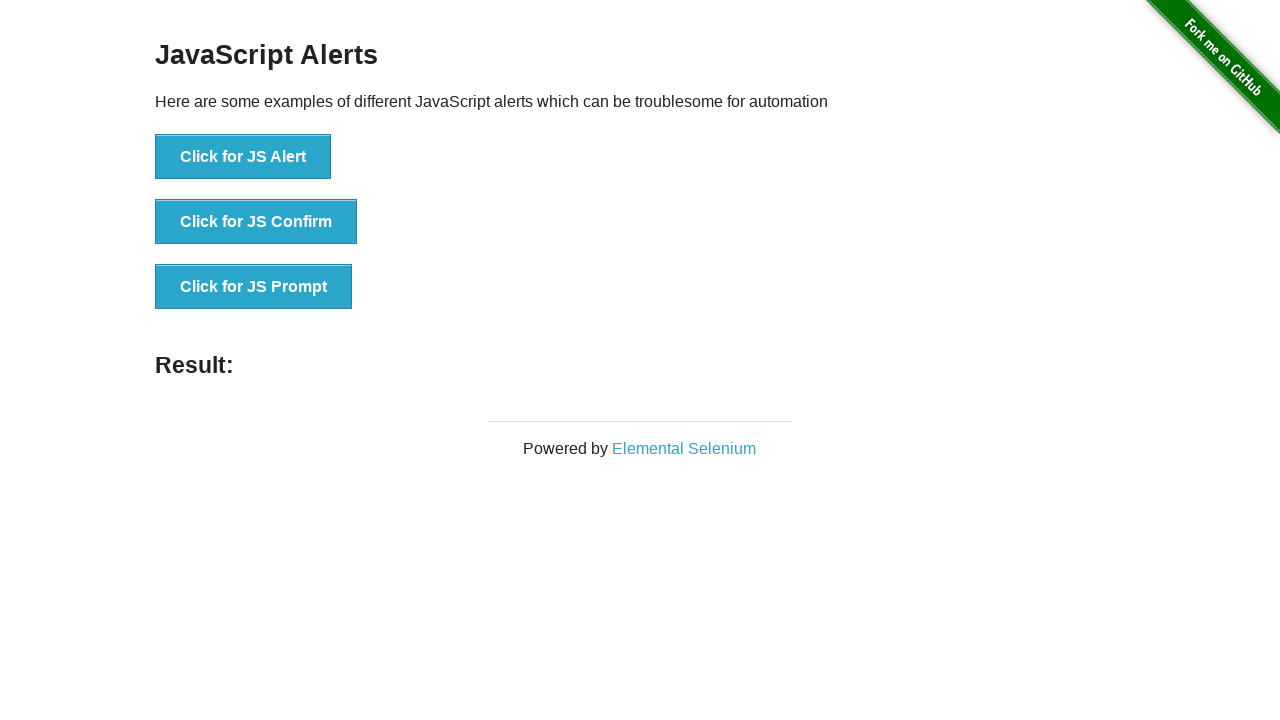

Clicked prompt button to trigger JavaScript prompt dialog at (254, 287) on button[onclick='jsPrompt()']
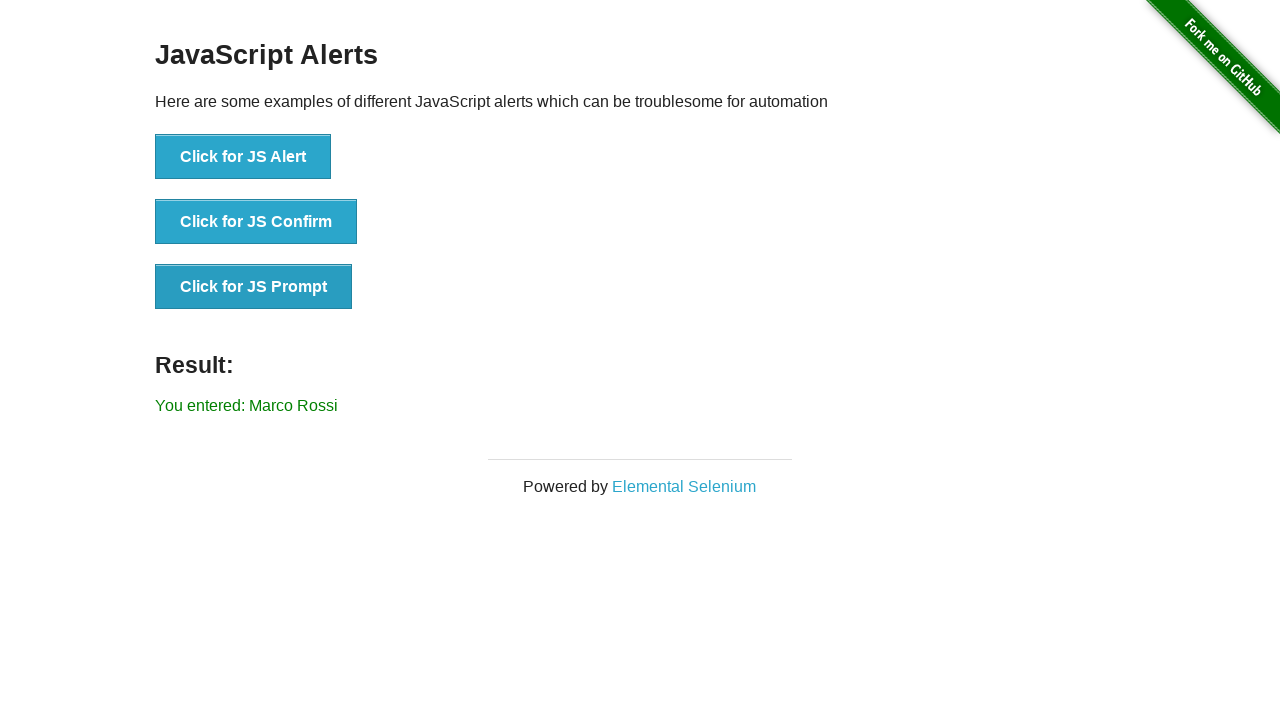

Waited for result message to appear
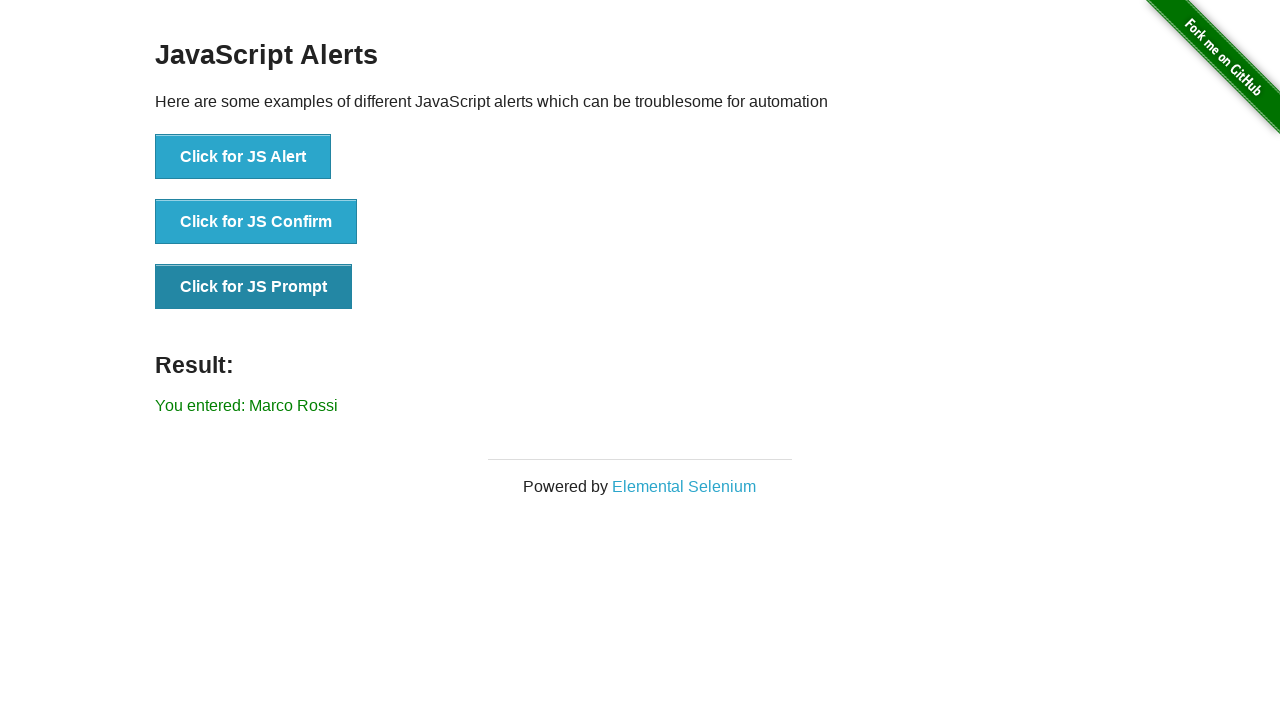

Retrieved result message text content
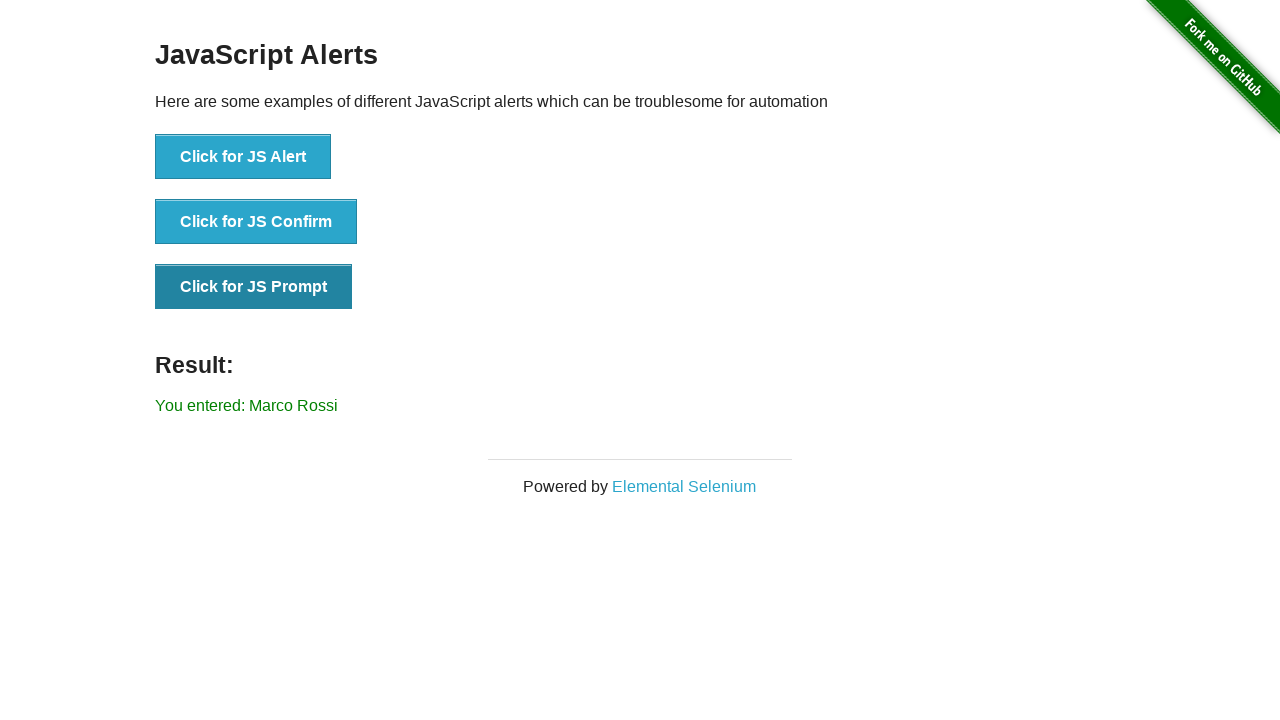

Verified that entered name 'Marco Rossi' appears in result message
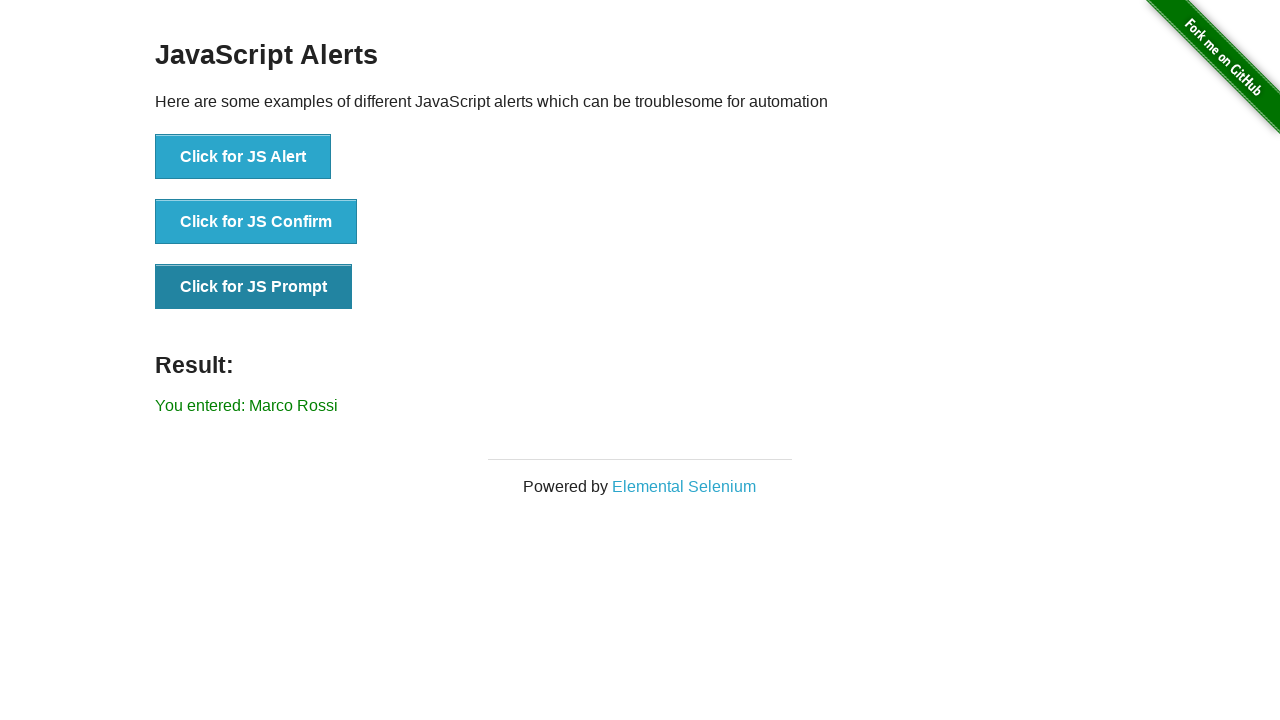

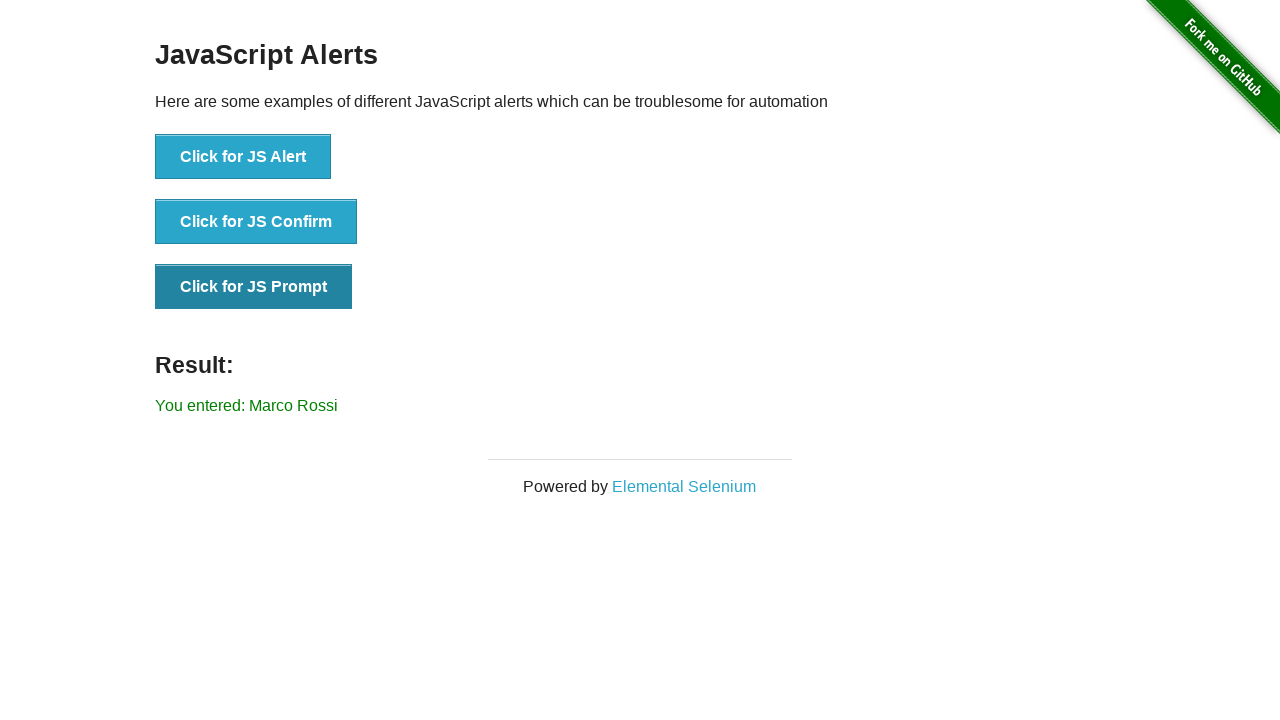